Tests key press detection by pressing Enter key and verifying the result displays correctly

Starting URL: http://the-internet.herokuapp.com/key_presses

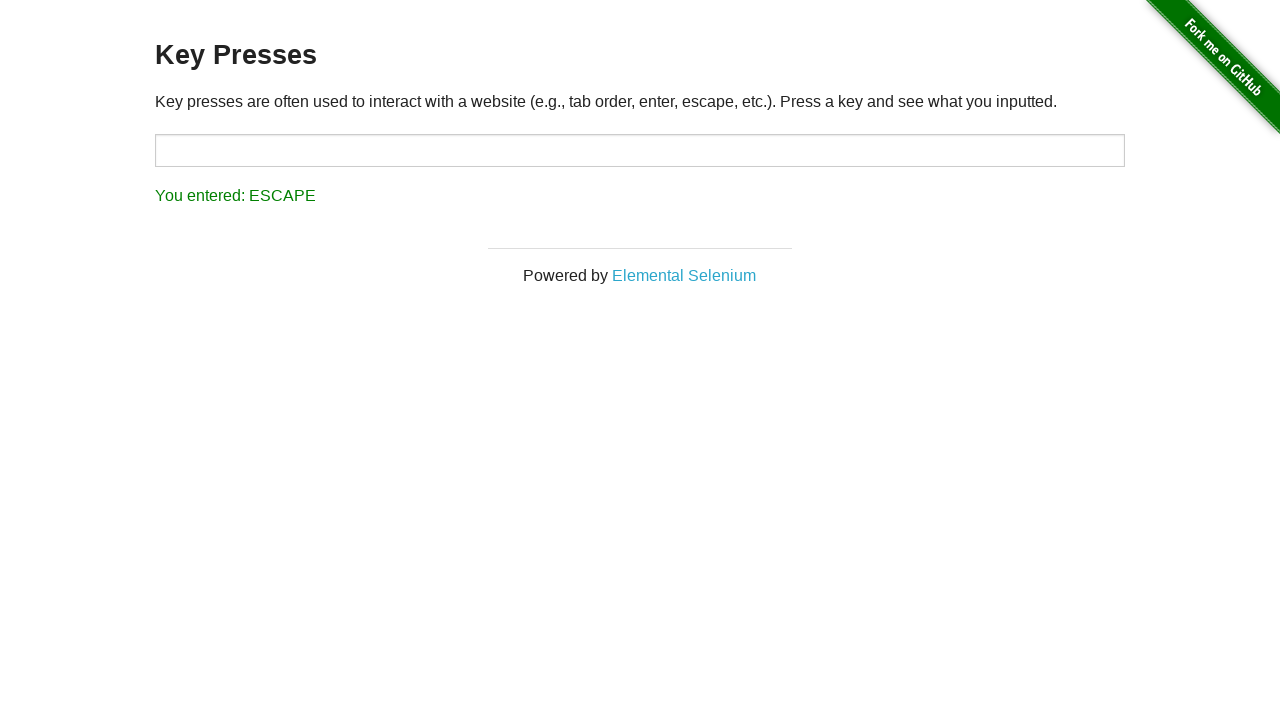

Waited for example area to load
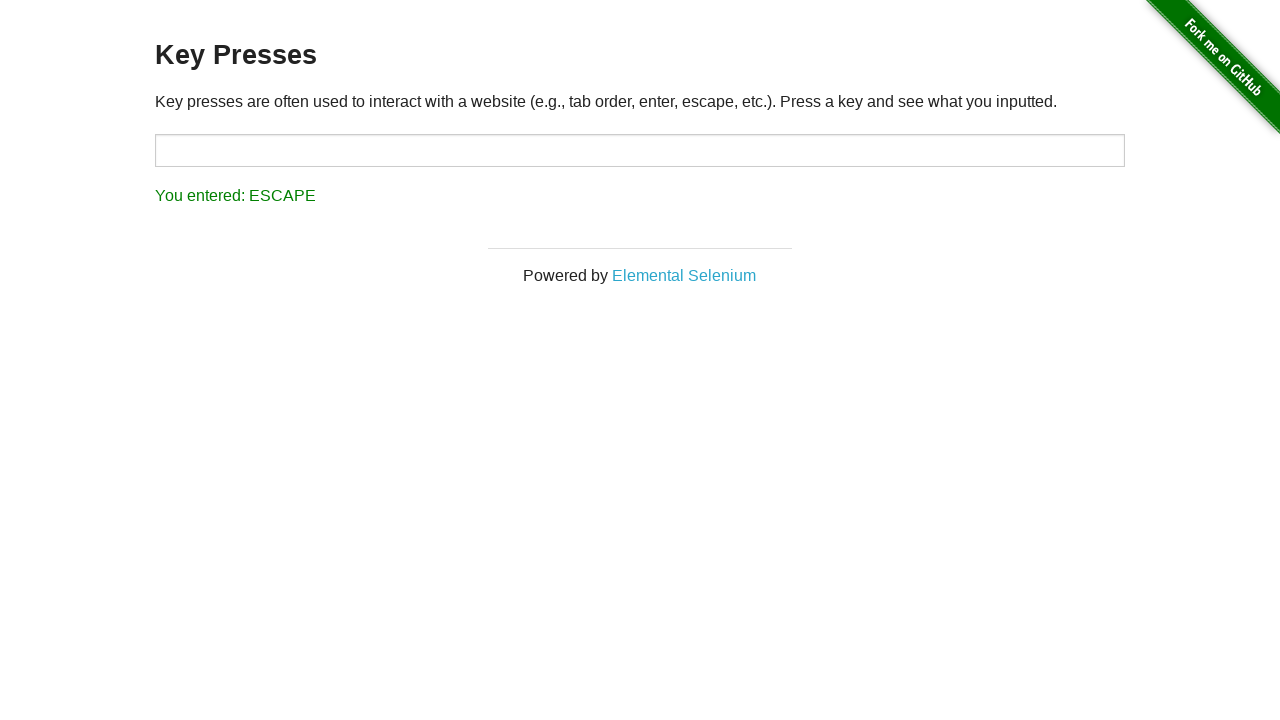

Pressed Enter key
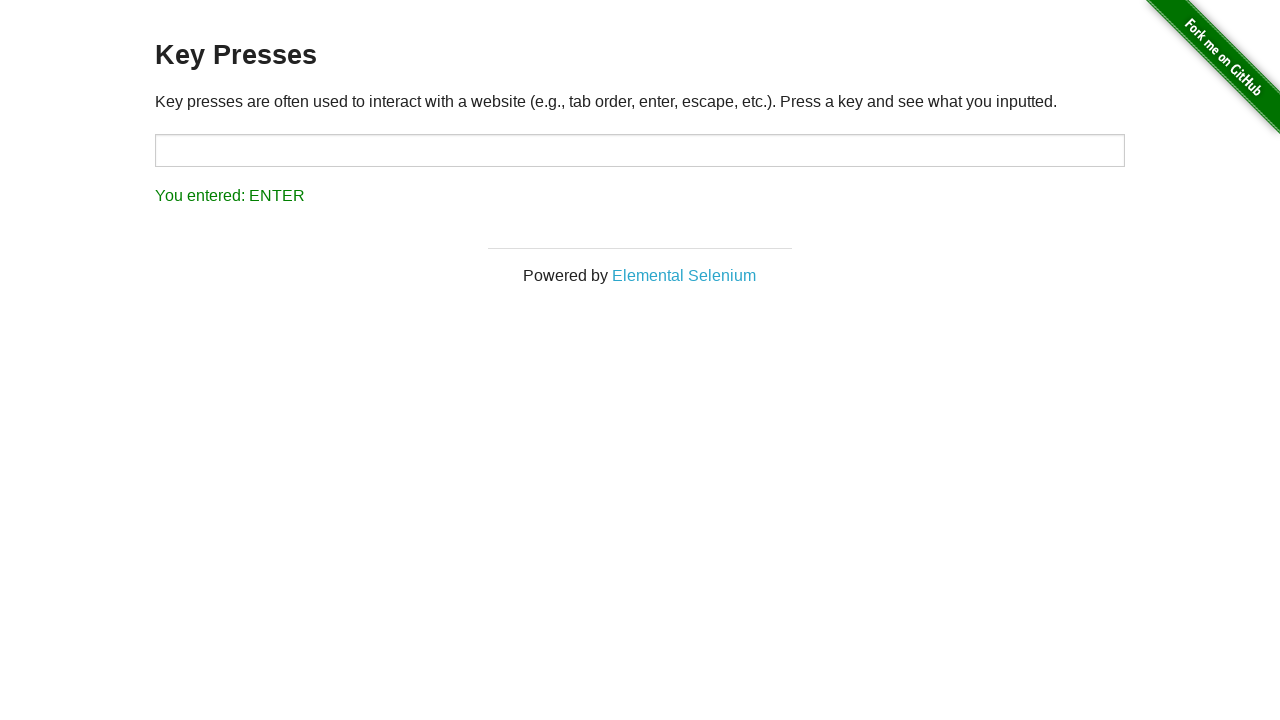

Result displayed after Enter key press
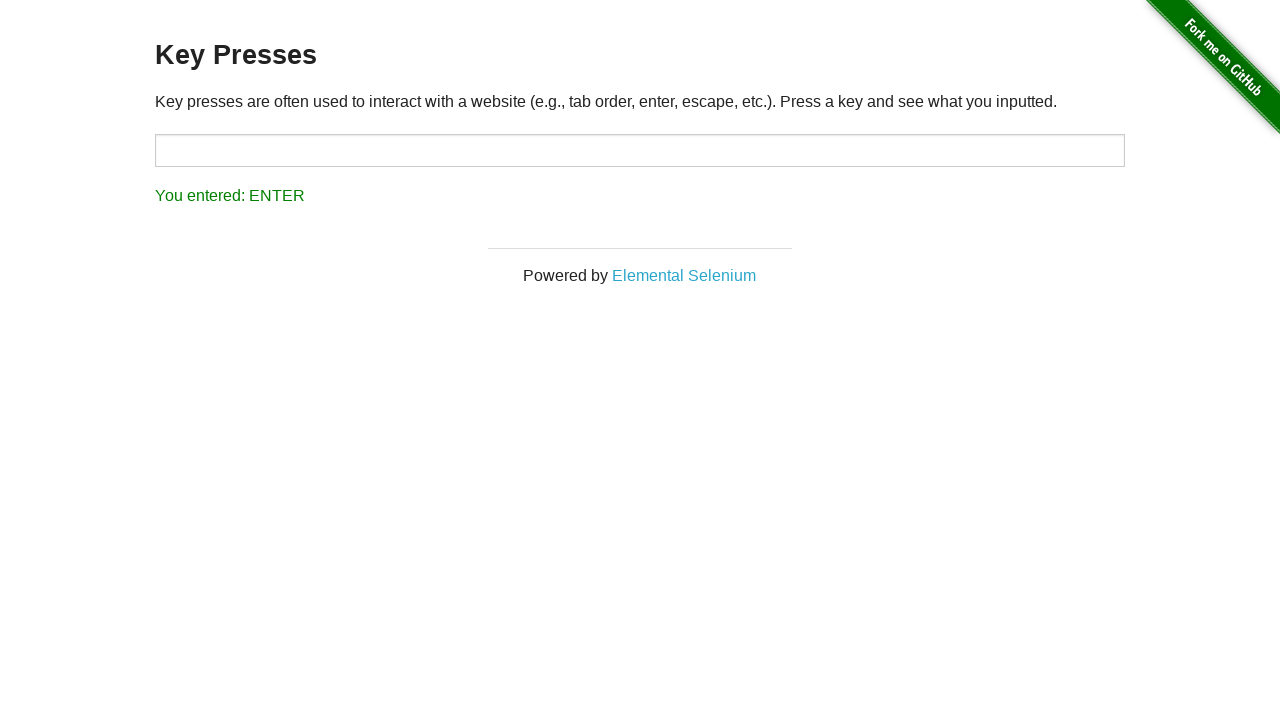

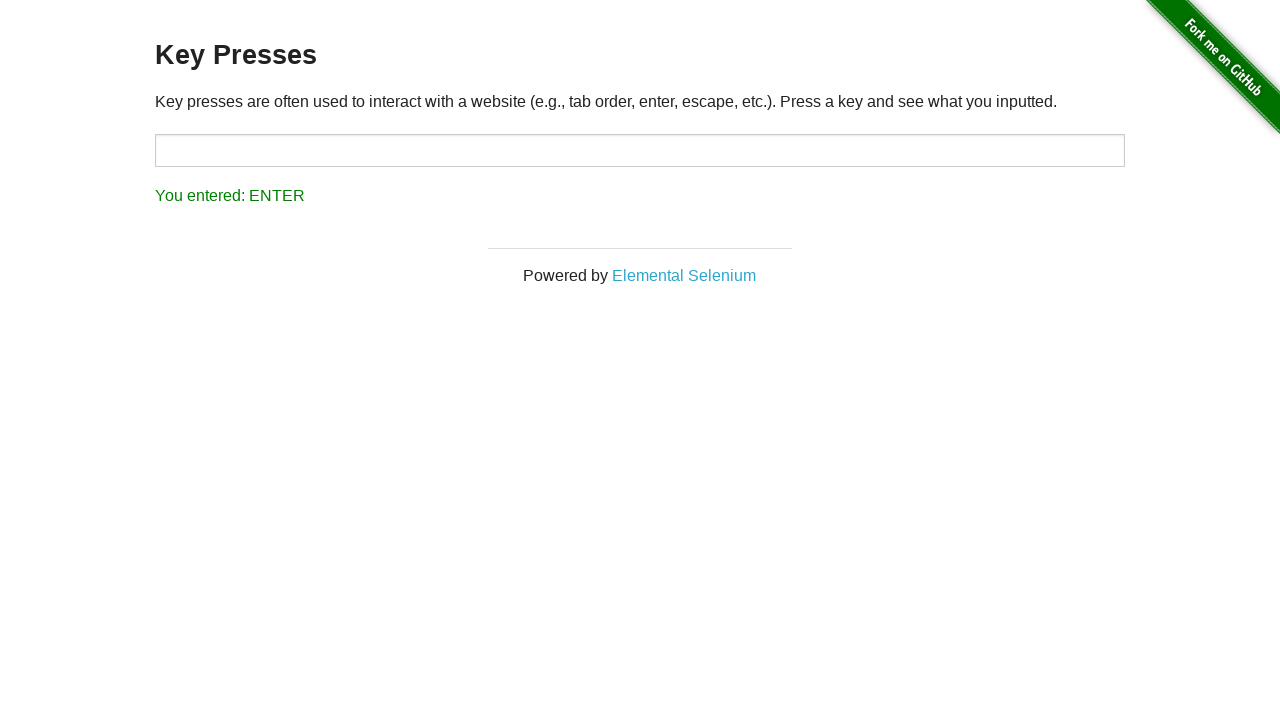